Tests the add/remove elements functionality by clicking the "Add Element" button to create a new element, then clicking the "Delete" button to remove it.

Starting URL: https://the-internet.herokuapp.com/add_remove_elements/

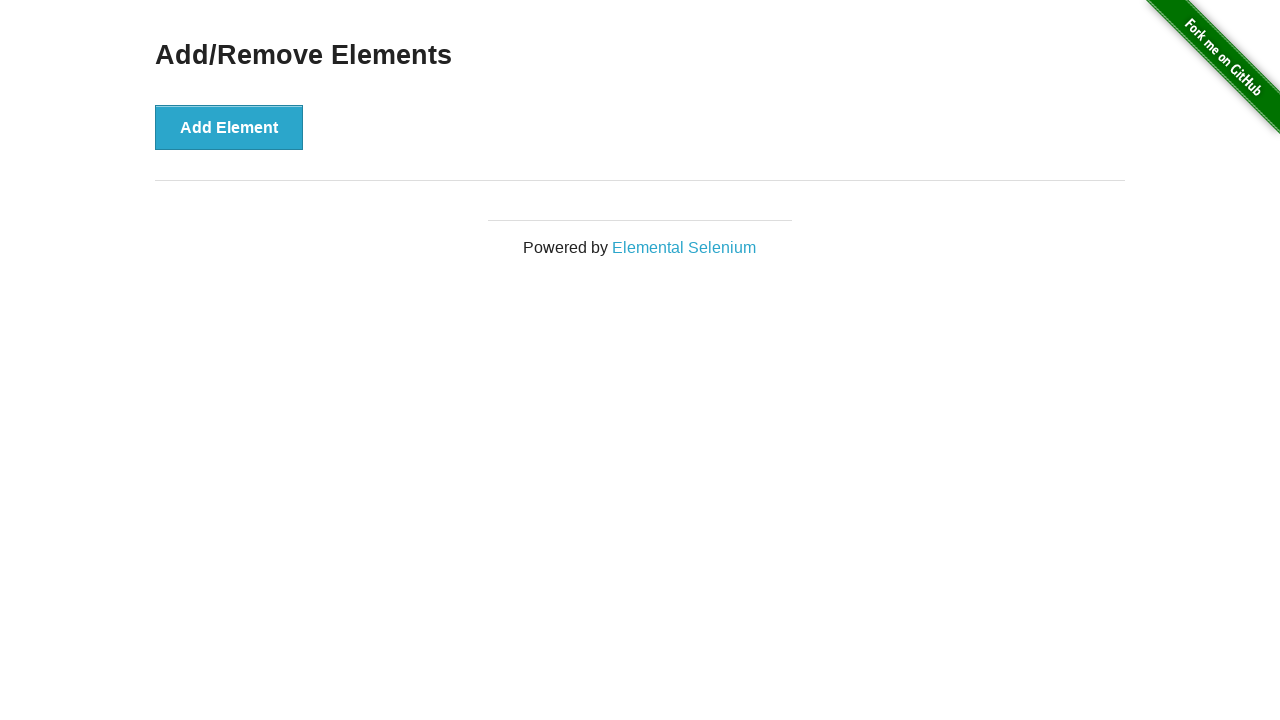

Clicked 'Add Element' button to create a new element at (229, 127) on button[onclick='addElement()']
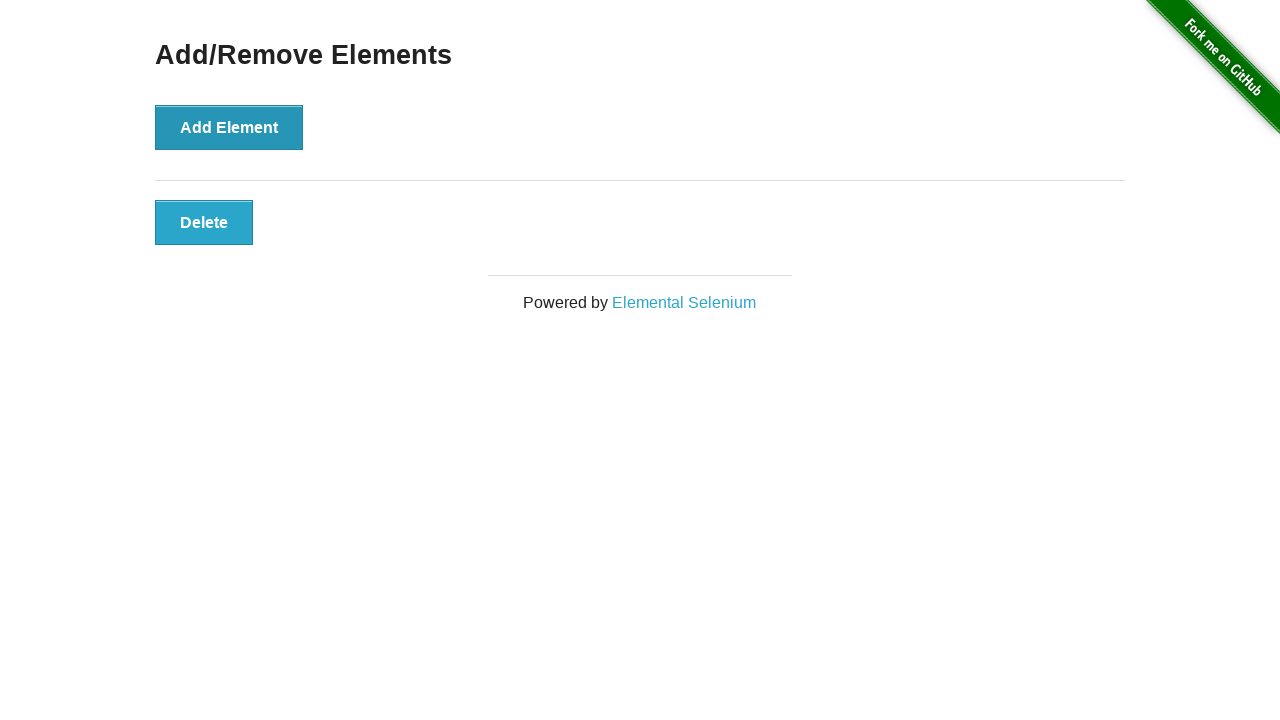

Delete button appeared on the newly added element
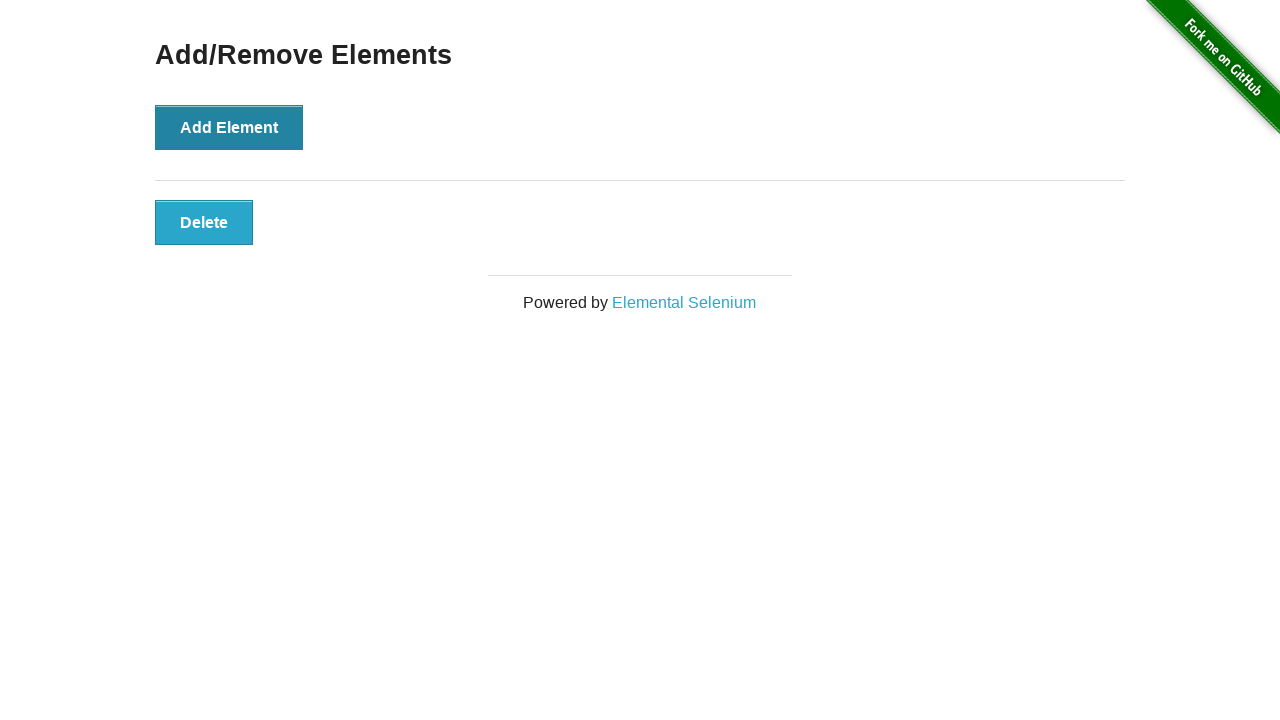

Clicked 'Delete' button to remove the element at (204, 222) on .added-manually
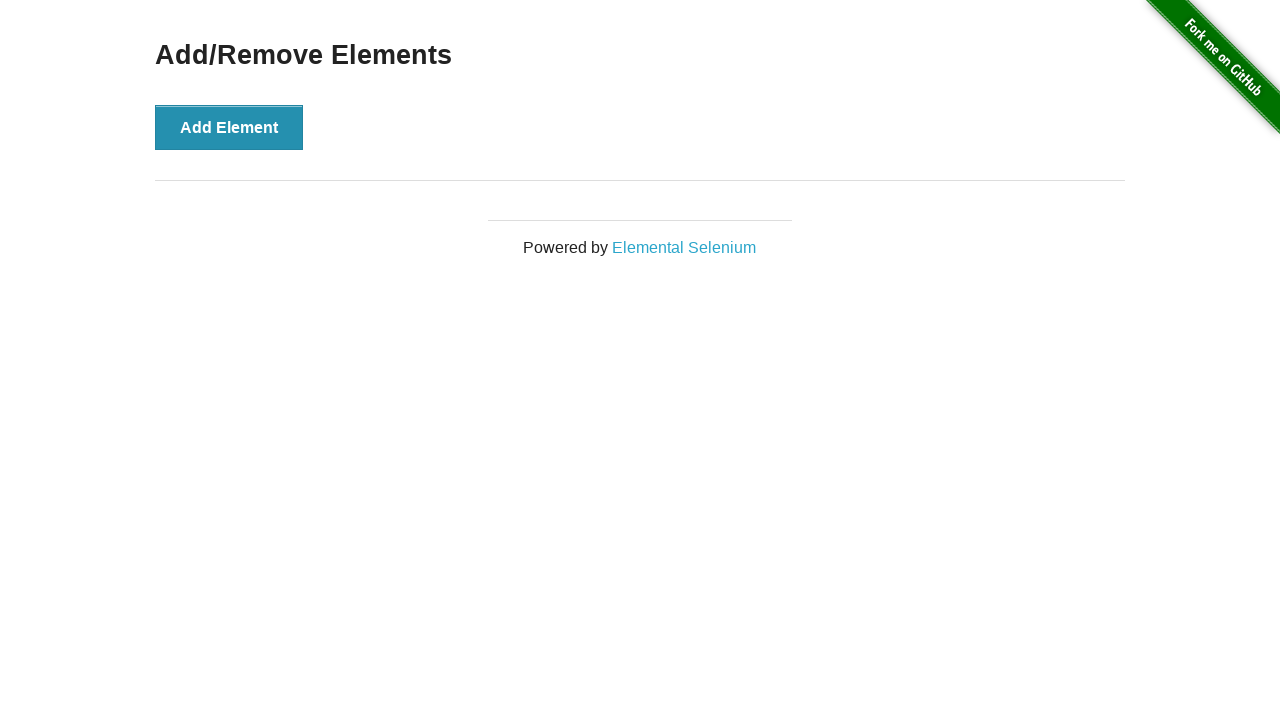

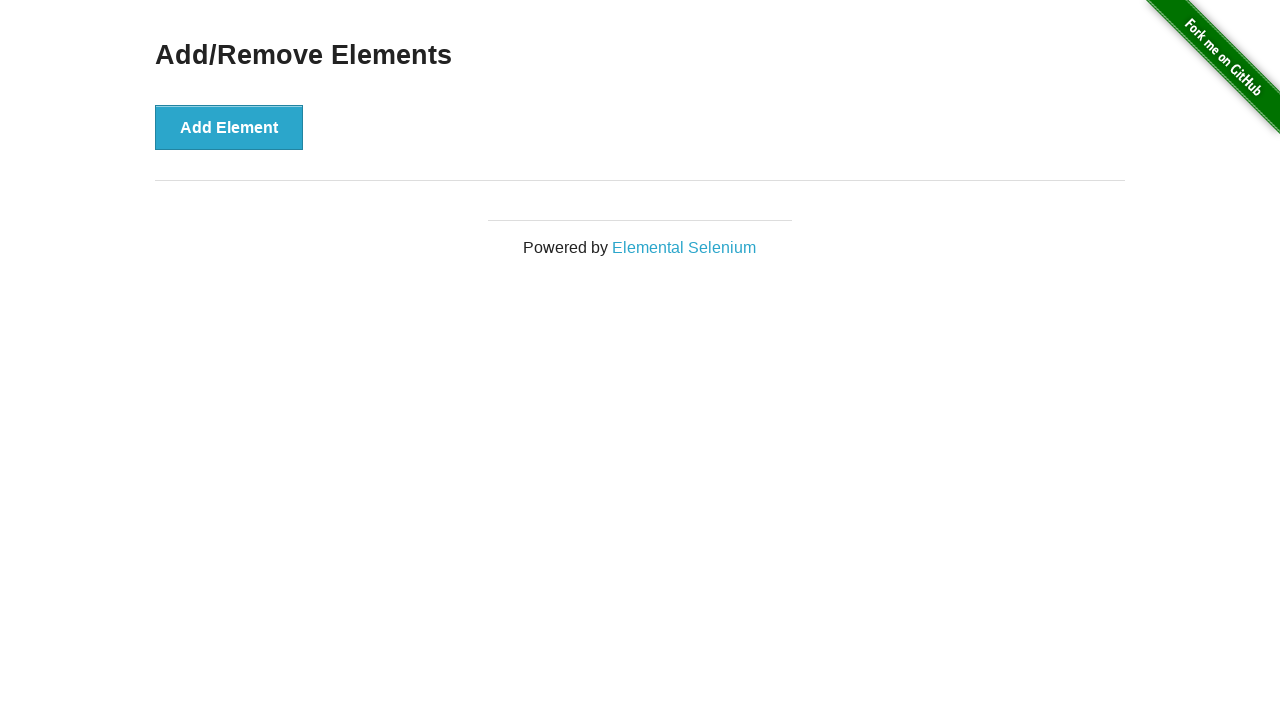